Tests calendar date picker functionality by clicking on a date picker field, selecting a month (November) and year (2026) from dropdowns, and then clicking on a specific day (10)

Starting URL: https://www.hyrtutorials.com/p/calendar-practice.html

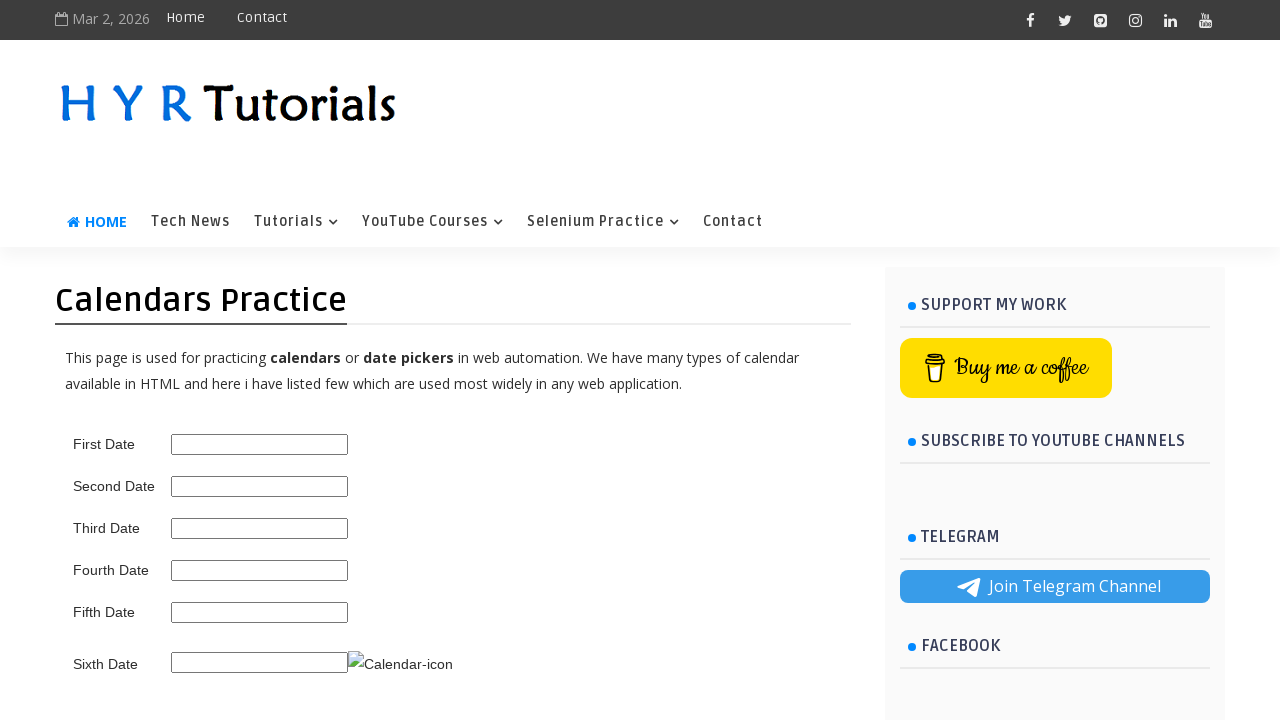

Clicked on the third date picker to open the calendar at (260, 528) on #third_date_picker
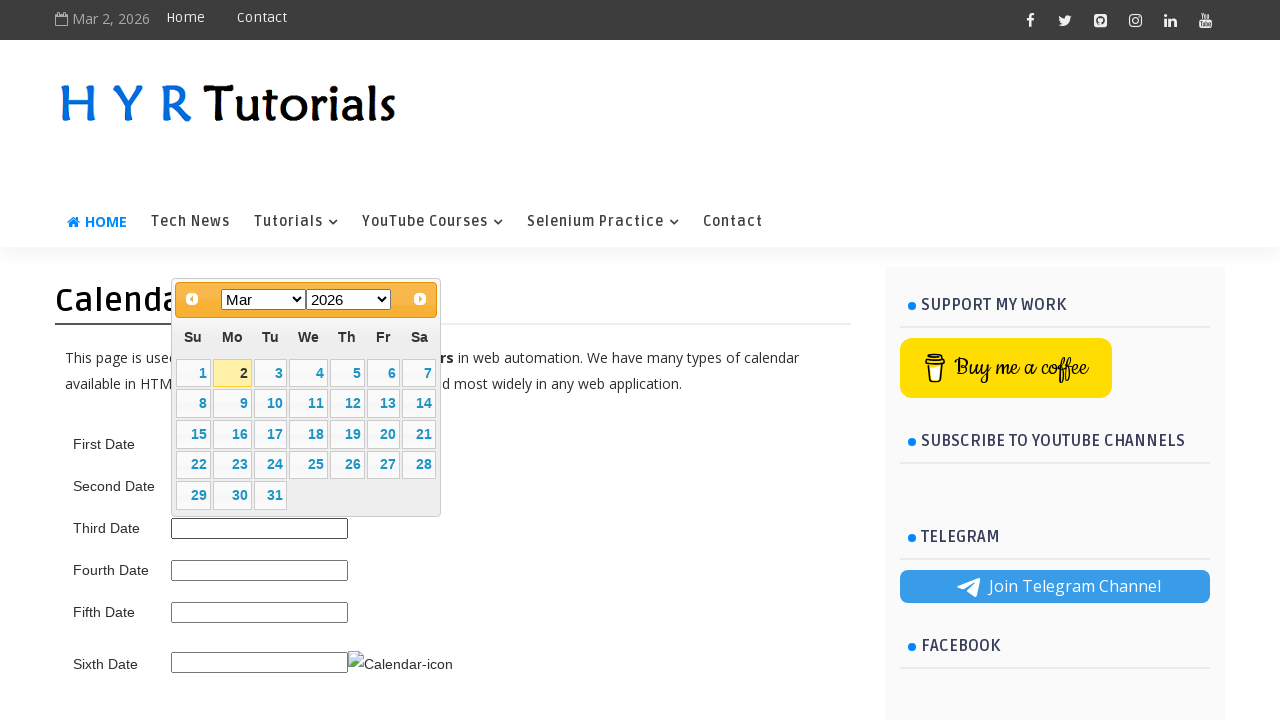

Selected November from the month dropdown on .ui-datepicker-month
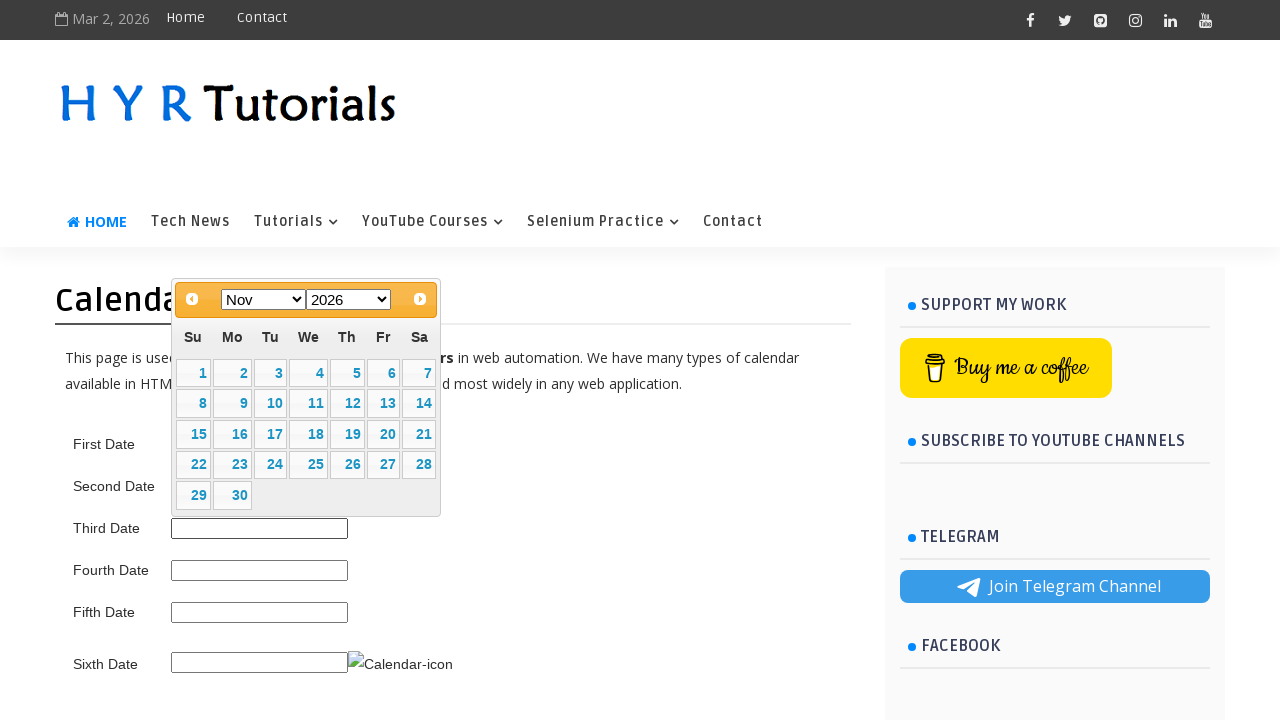

Selected 2026 from the year dropdown on .ui-datepicker-year
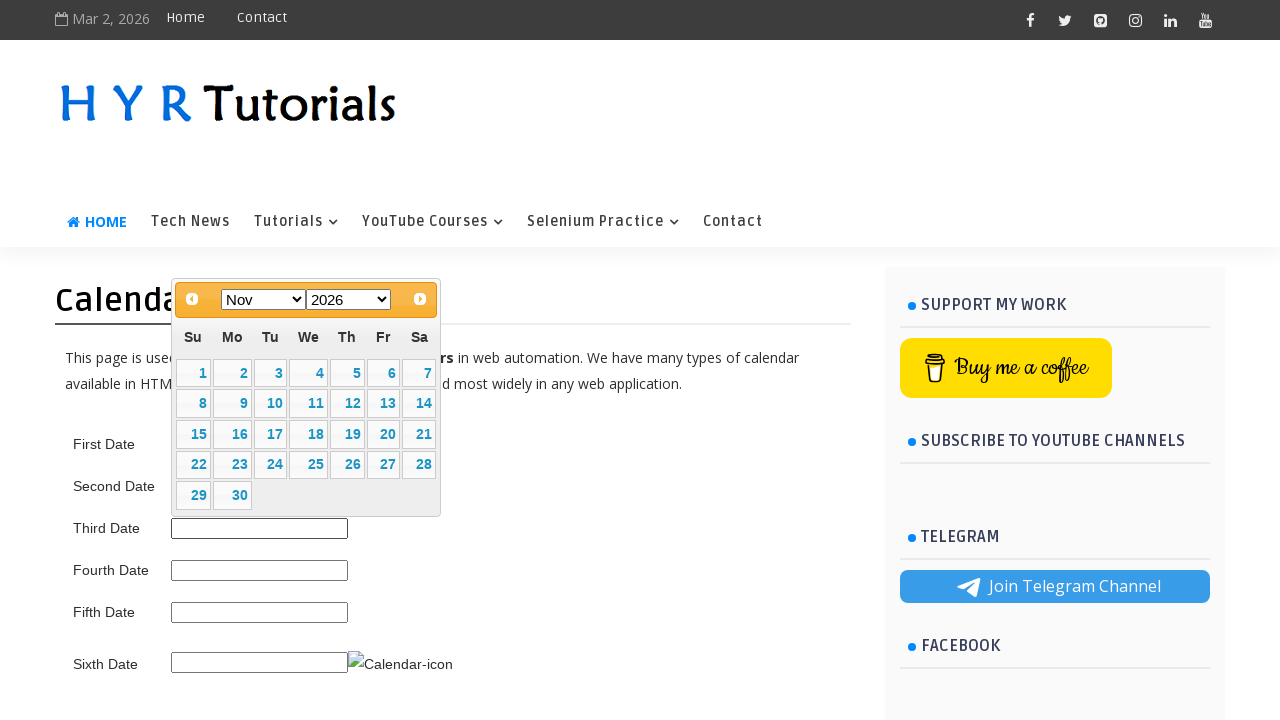

Clicked on day 10 in the calendar to select November 10, 2026 at (270, 404) on xpath=//table[@class='ui-datepicker-calendar']//a[text()='10']
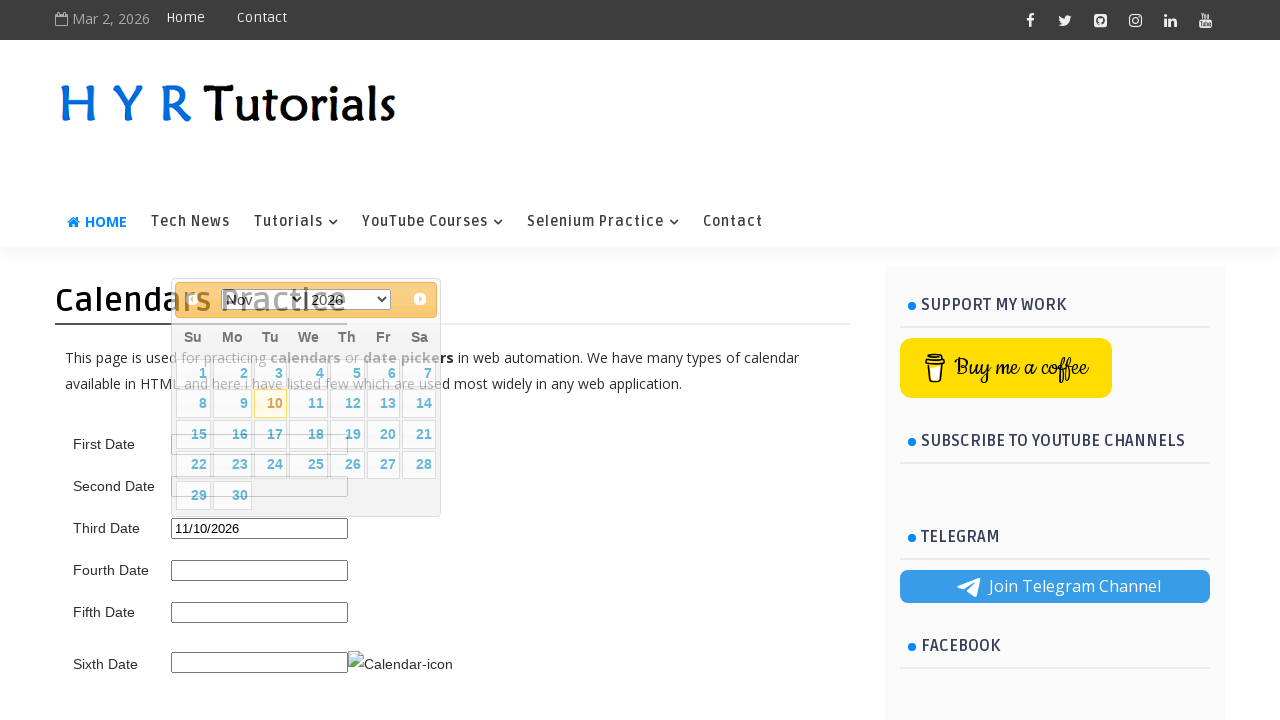

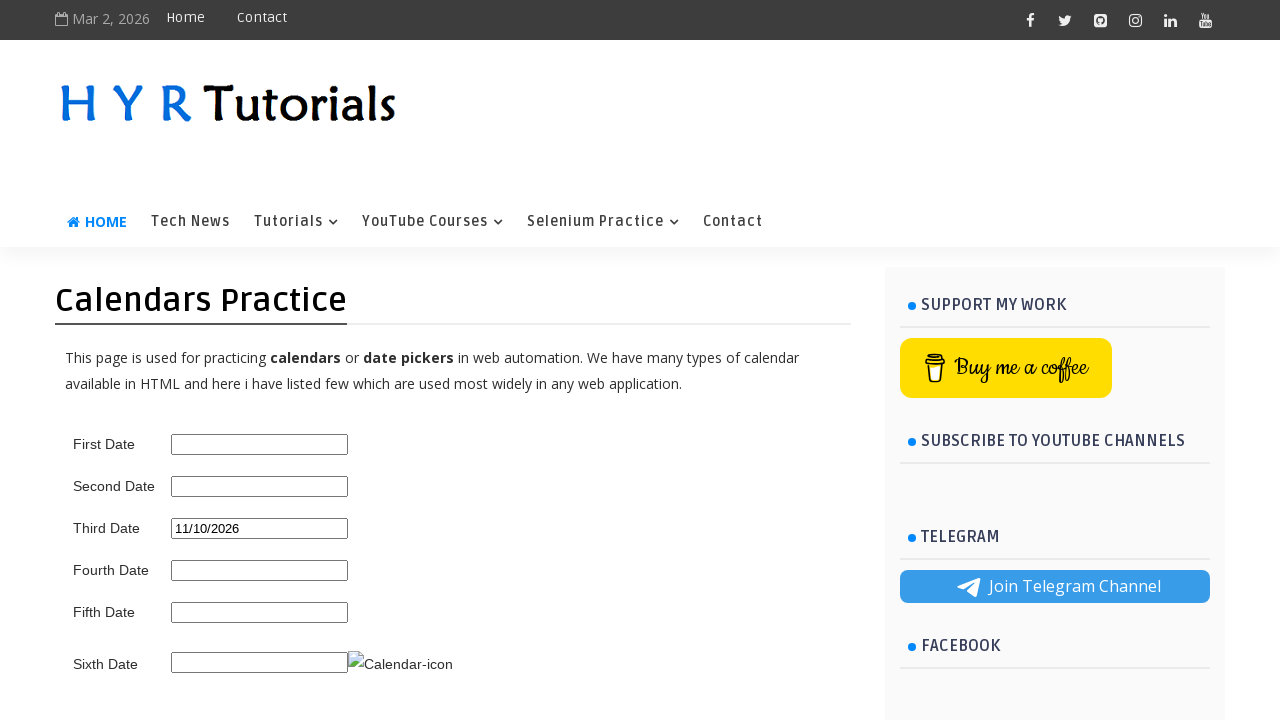